Verifies handling a simple JavaScript alert by clicking a button, accepting the alert, and reading its text

Starting URL: https://demoqa.com/alerts

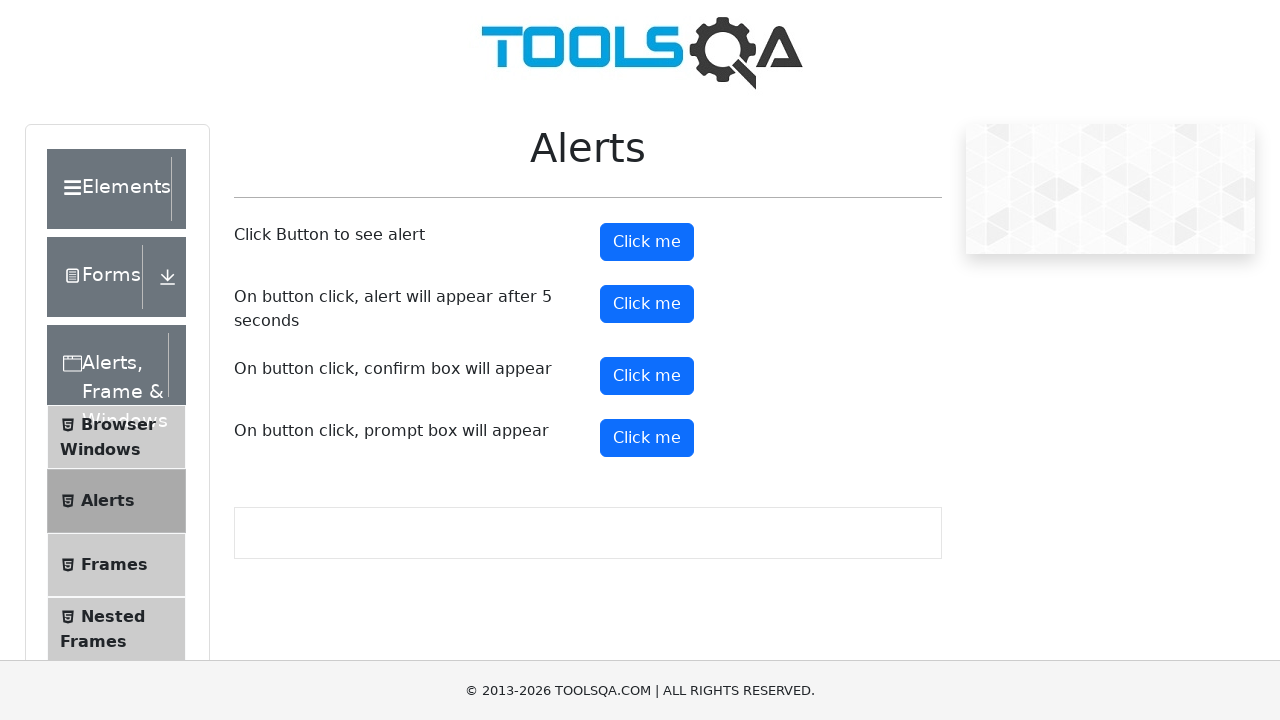

Set up alert handler to accept dialogs
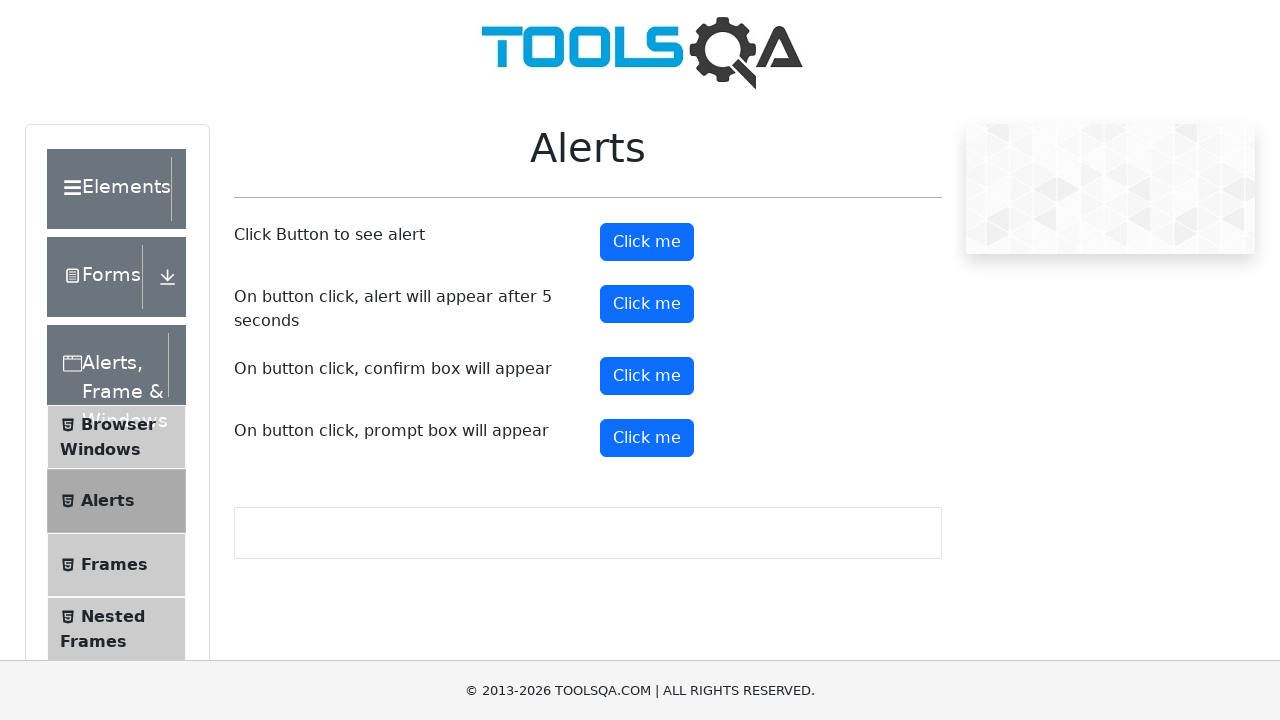

Clicked alert button to trigger simple JavaScript alert at (647, 242) on #alertButton
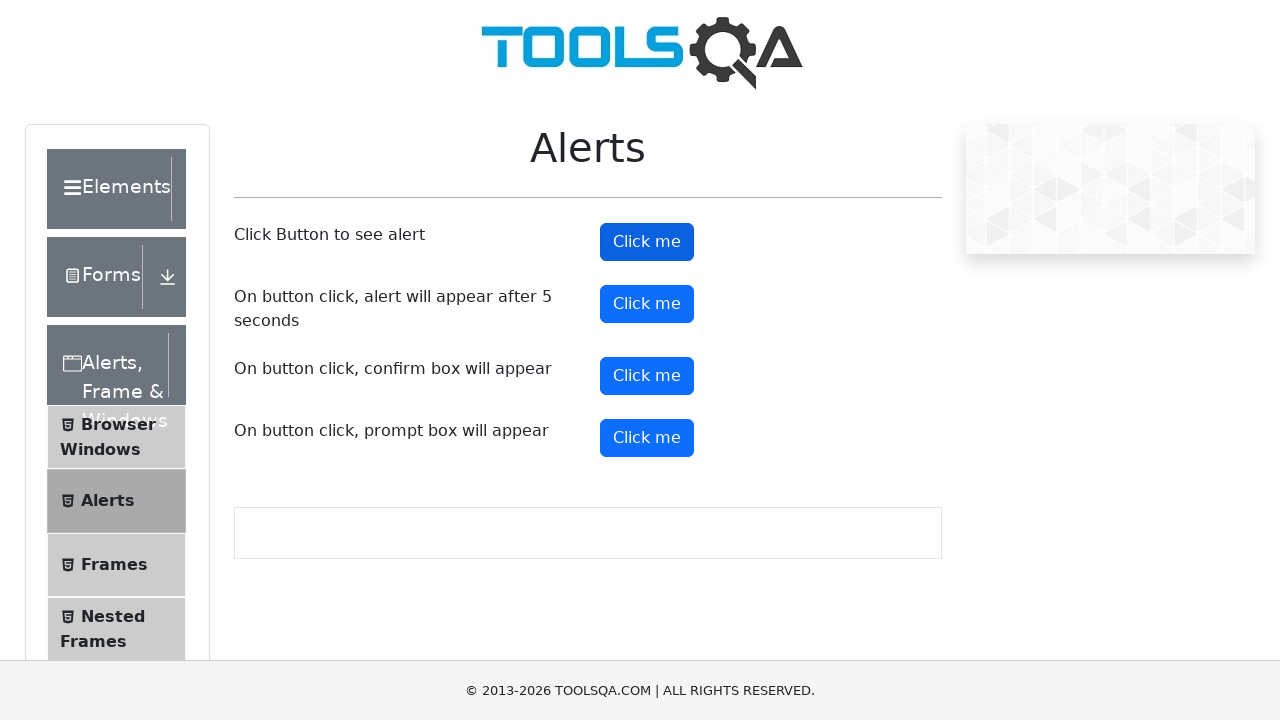

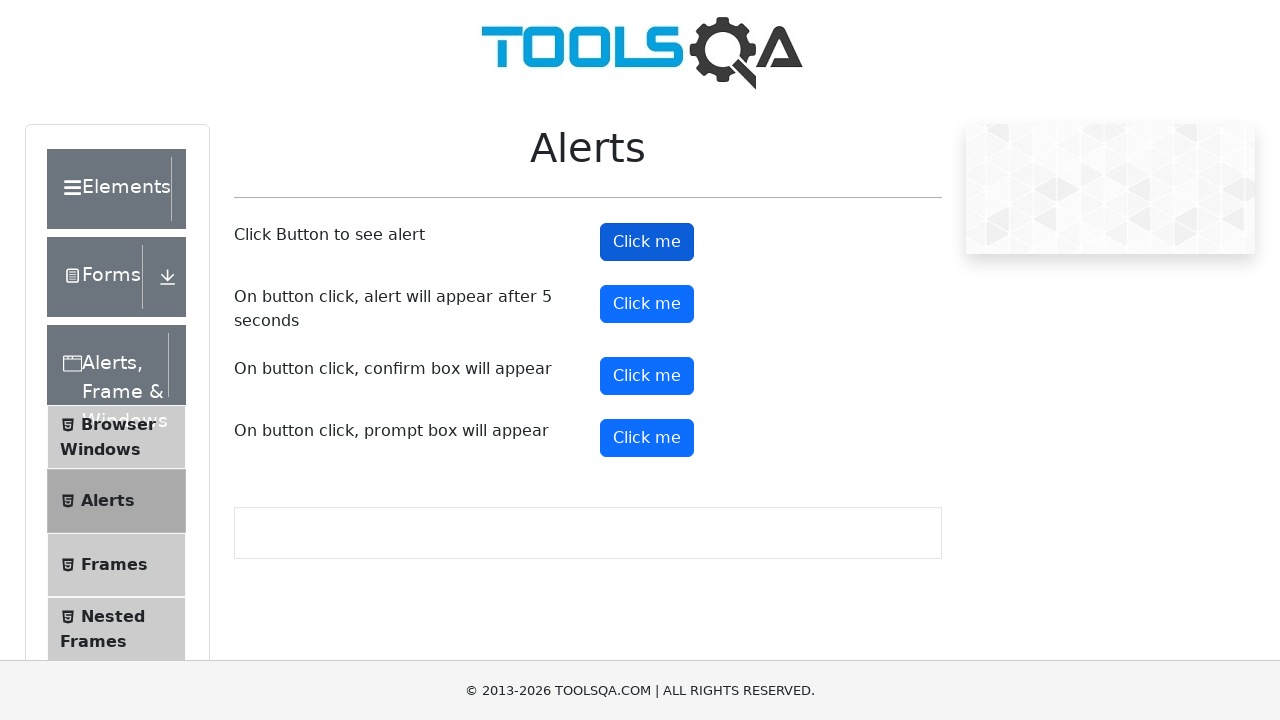